Tests form validation by entering an invalid email address (without @ symbol) and a message, then attempting to submit the form to verify browser validation triggers.

Starting URL: https://ualhmis2025-lasvecinasdevalencia.github.io/GallardoMartinez/

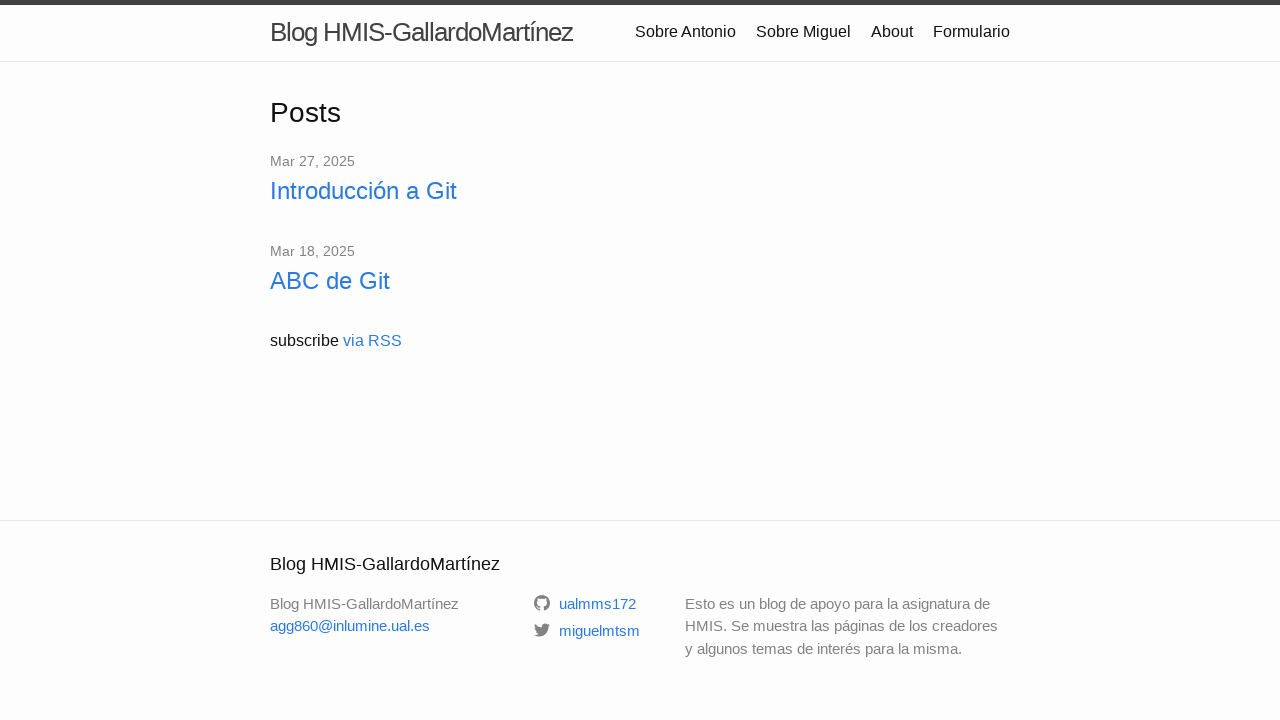

Set viewport size to 1148x696
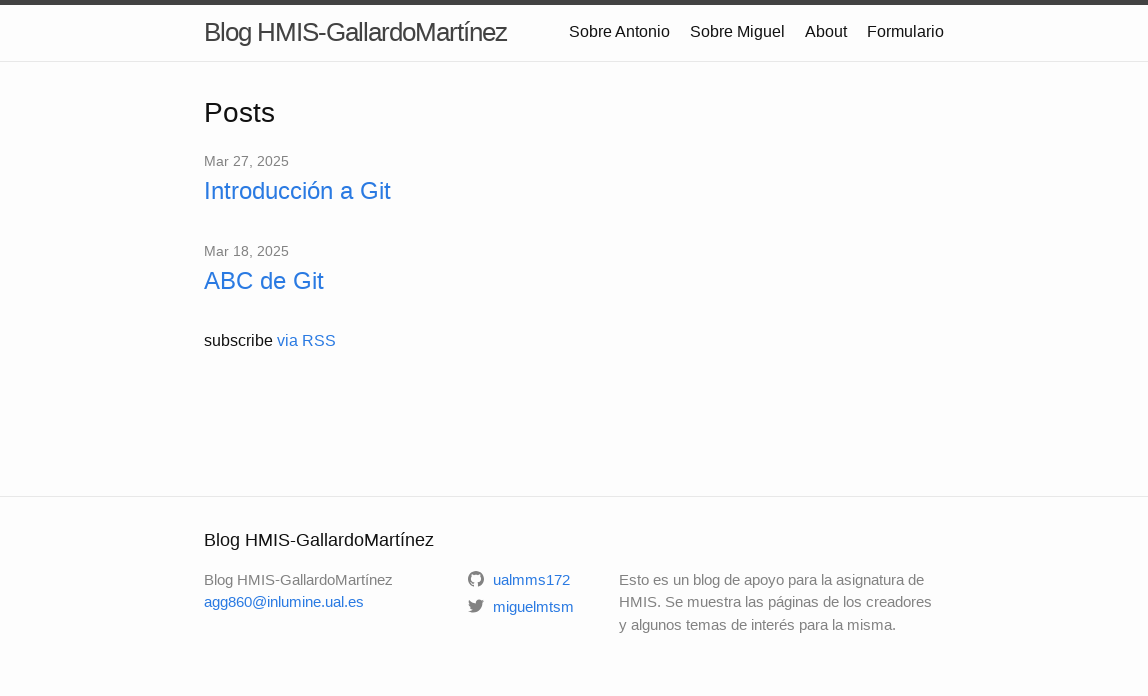

Waited for 'Formulario' link to appear
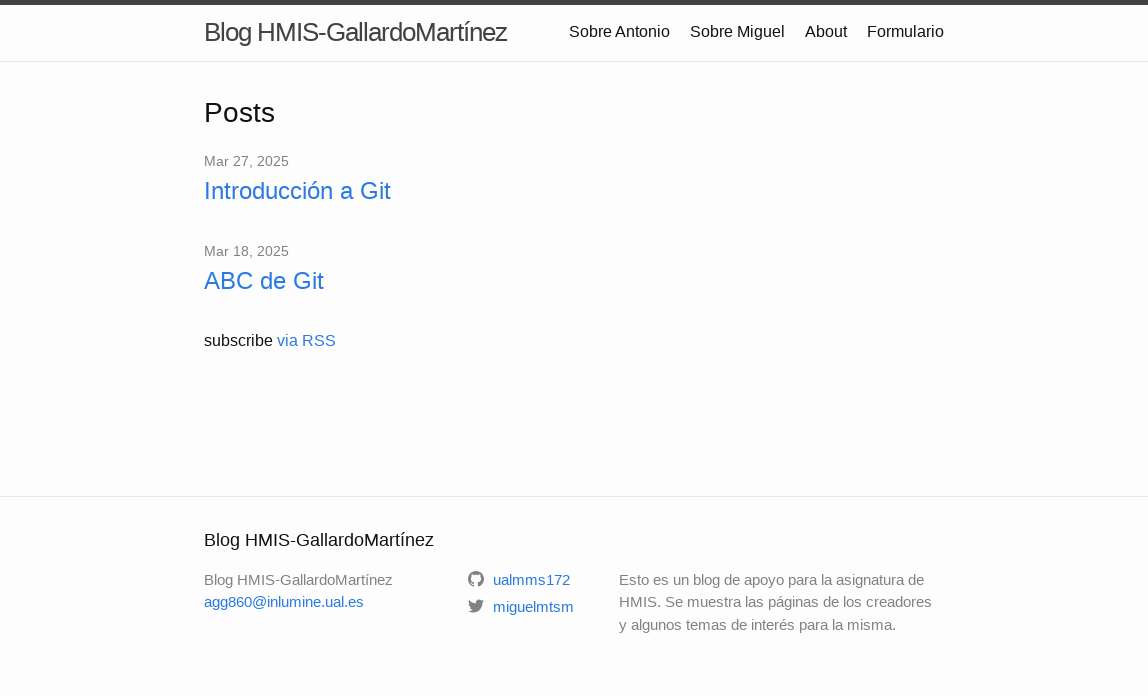

Clicked 'Formulario' link to navigate to form at (906, 32) on text=Formulario
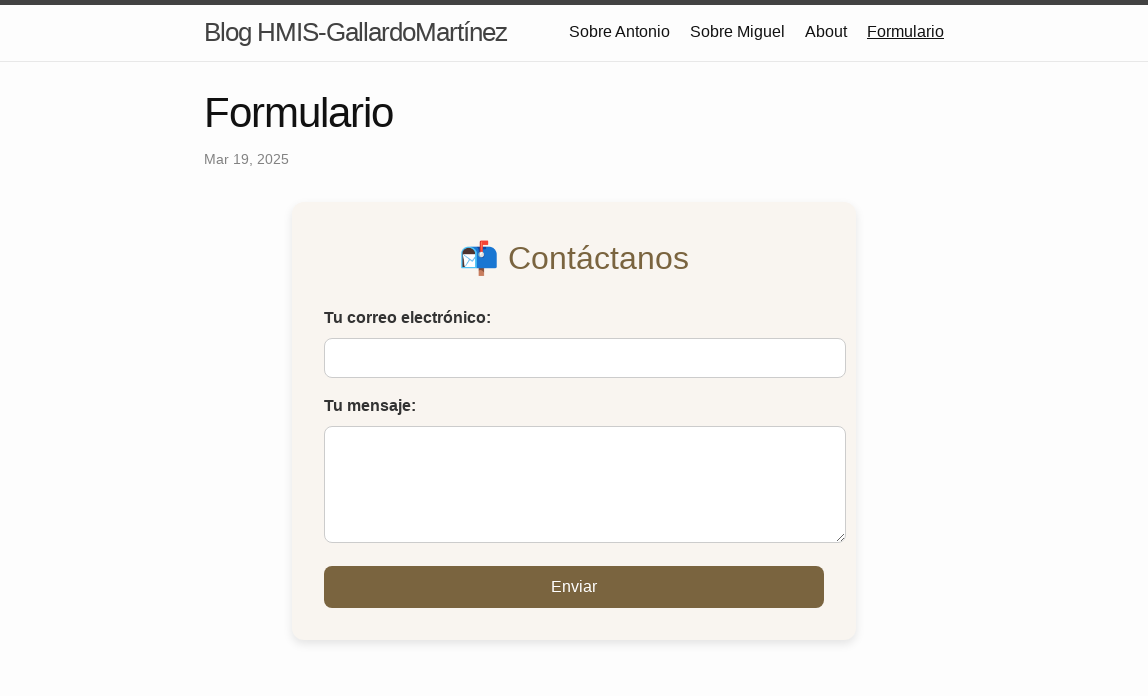

Clicked email input field at (585, 358) on #email
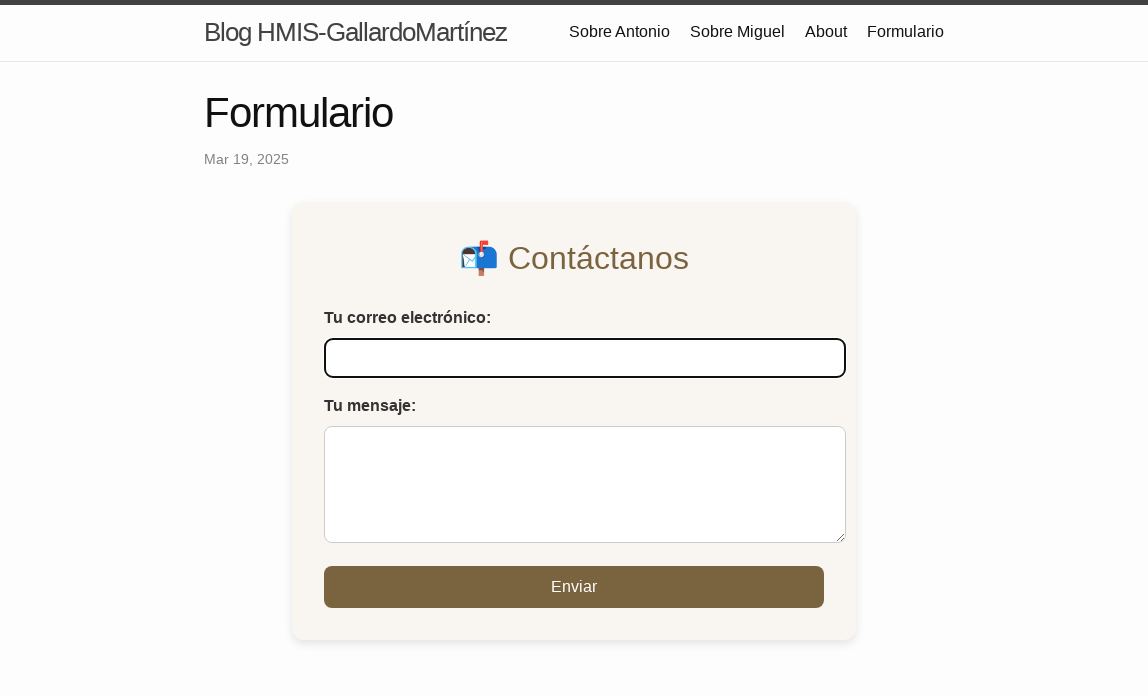

Entered invalid email 'fgvhbj' (missing @ symbol) on #email
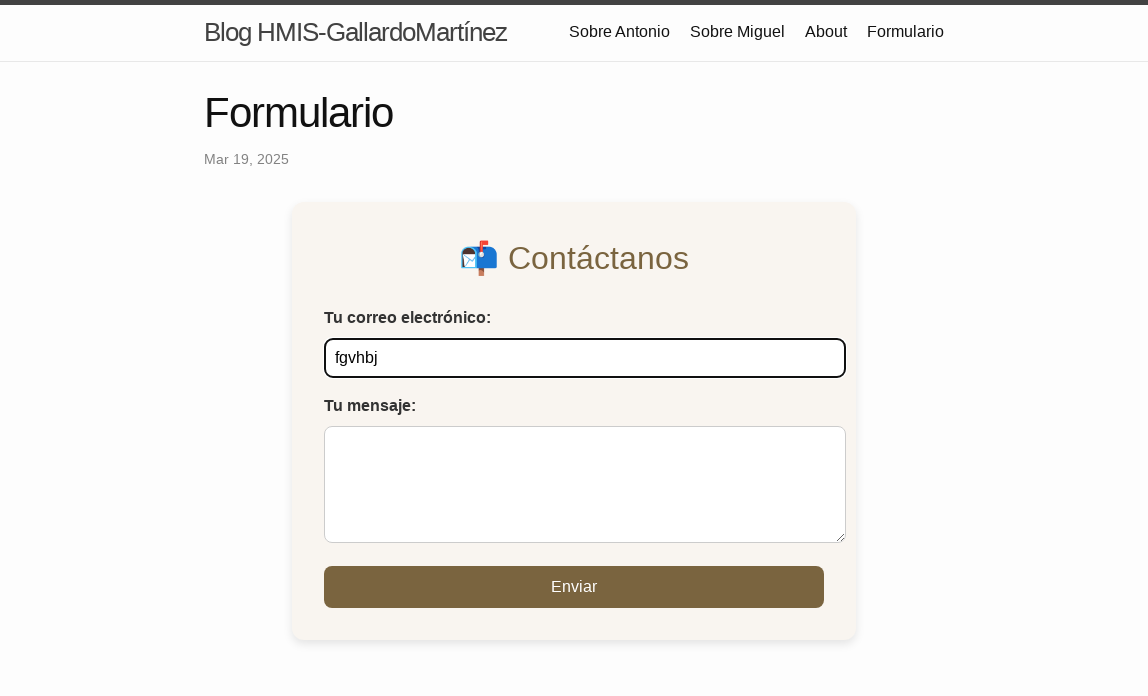

Clicked message input field at (585, 484) on #message
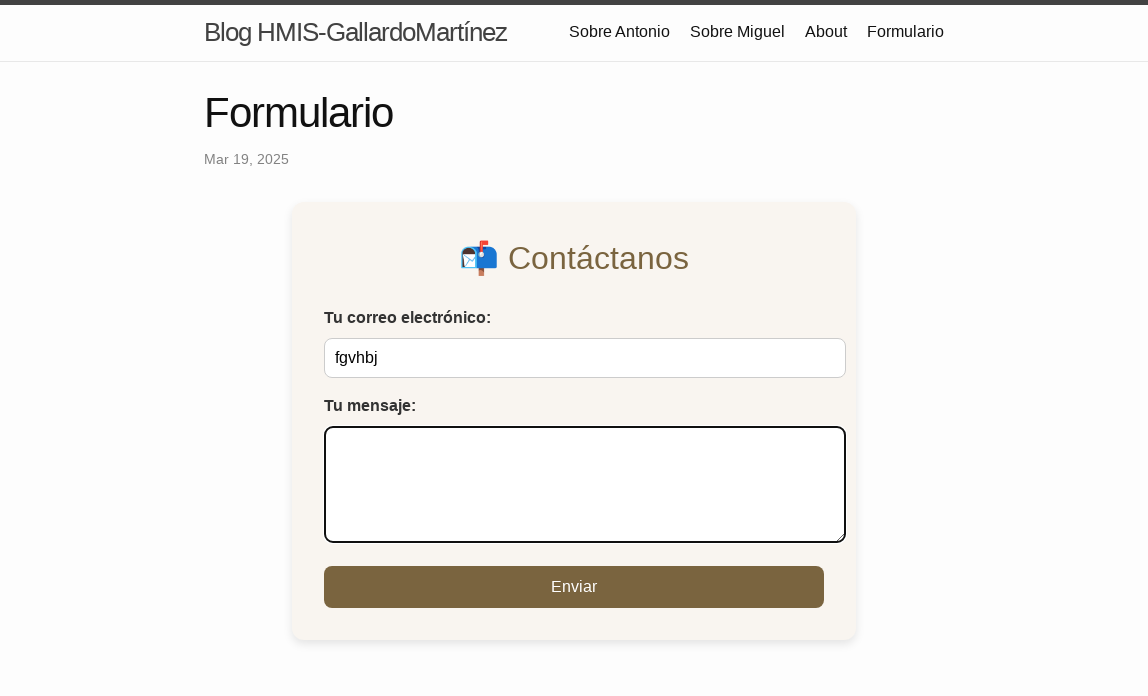

Entered message 'afs' on #message
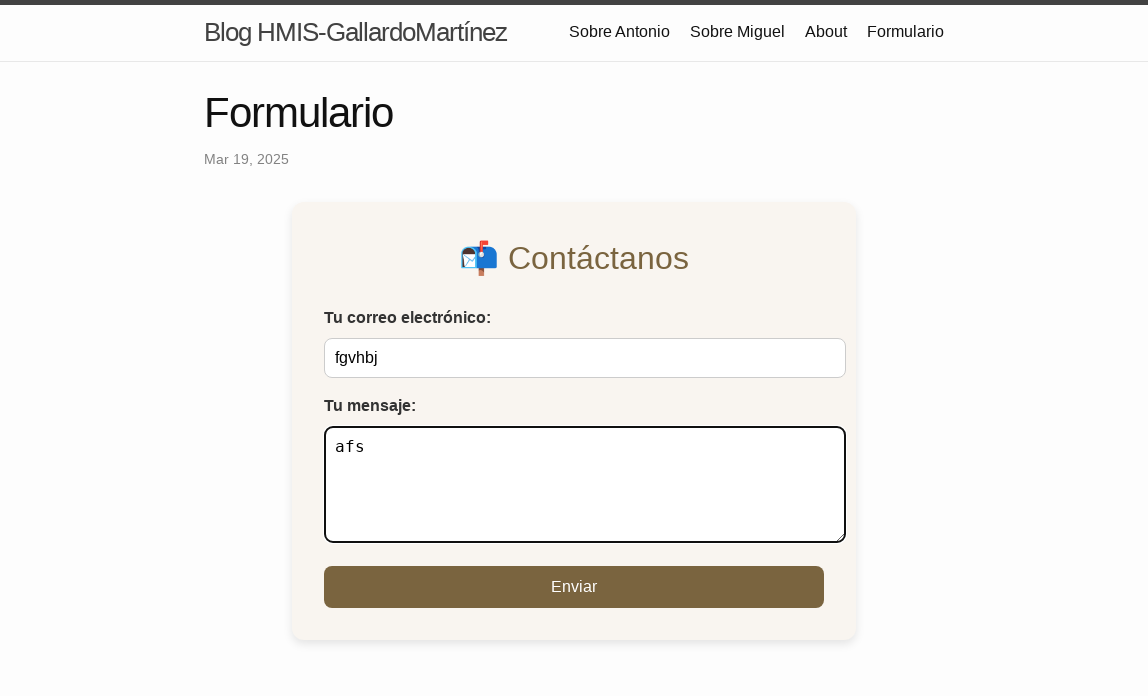

Clicked submit button (first click) at (574, 587) on button
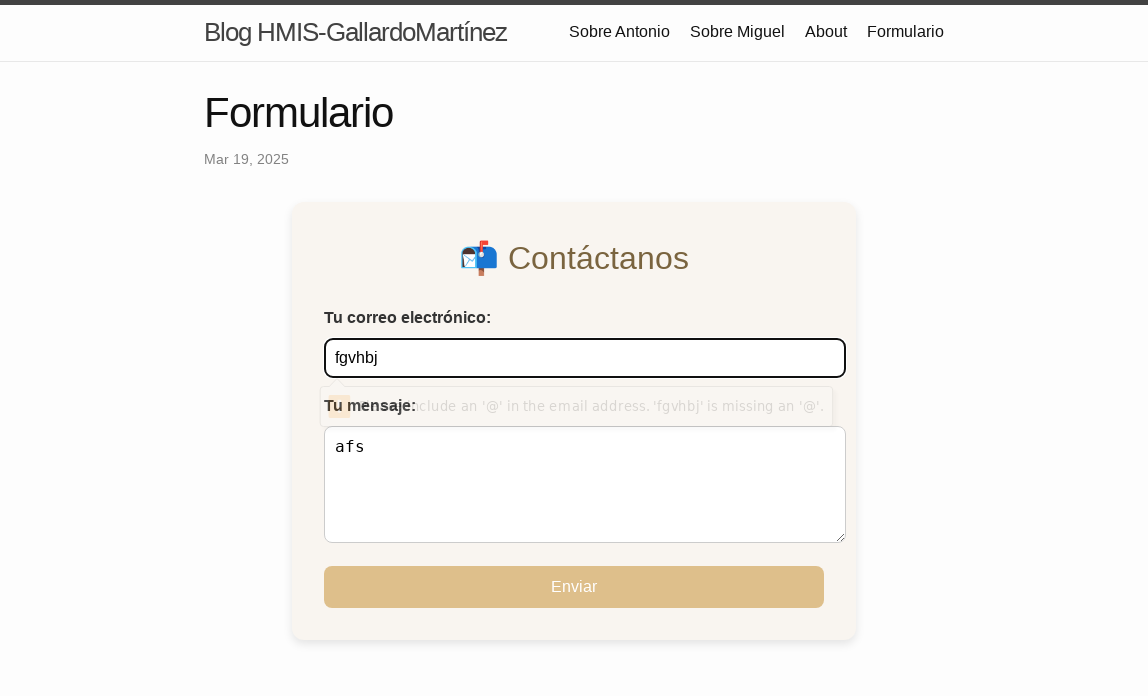

Clicked submit button (second click) at (574, 587) on button
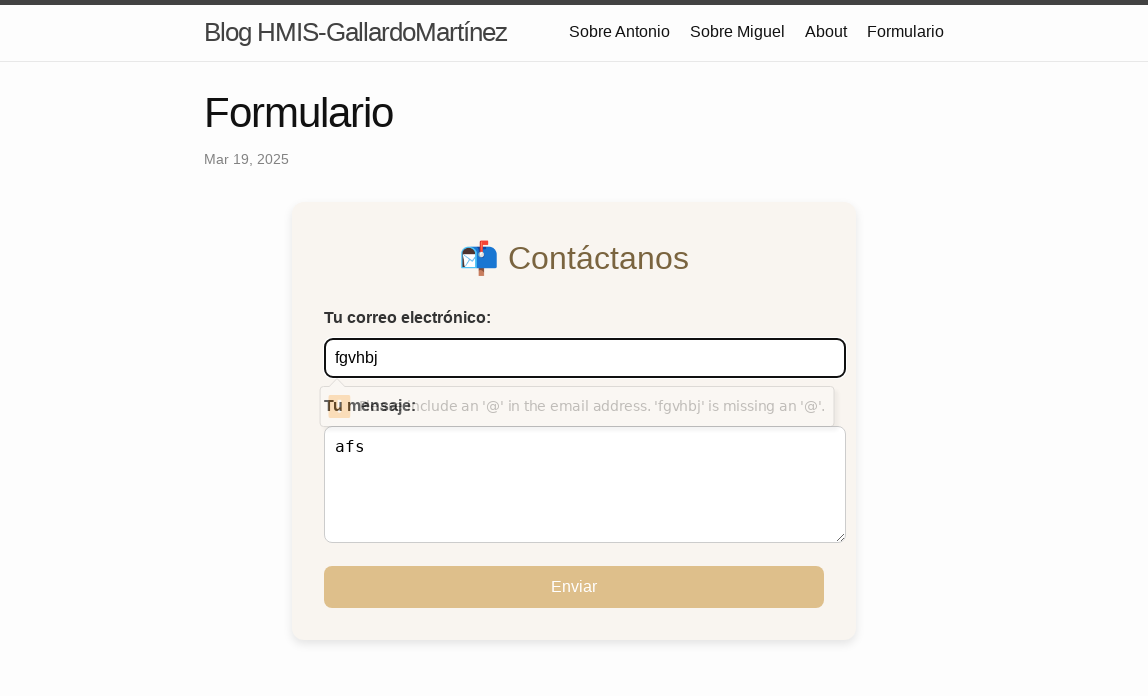

Evaluated email field validity - confirmed invalid state
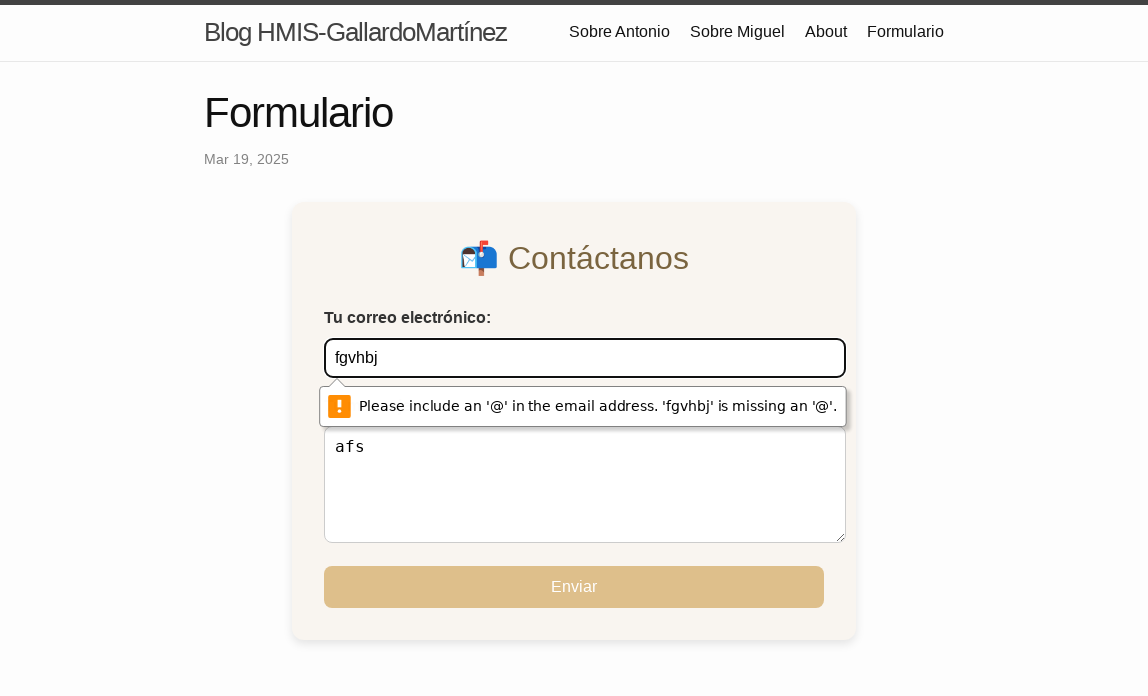

Assertion passed: Email field is invalid without @ symbol
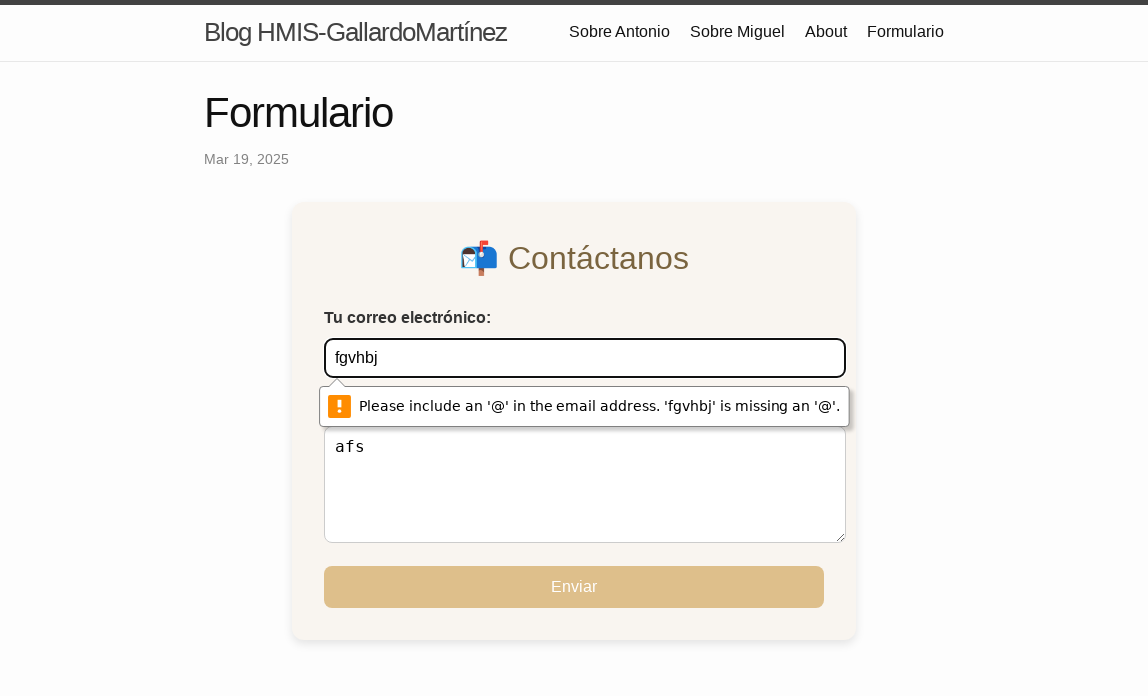

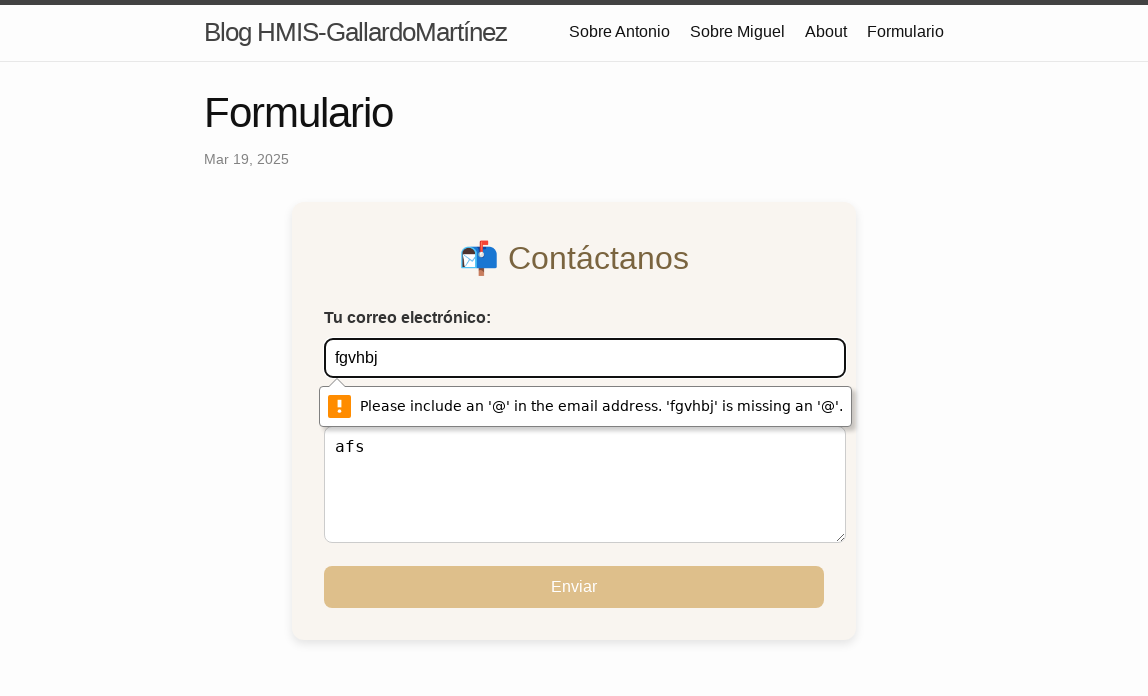